Tests filtering to display only active (non-completed) items

Starting URL: https://demo.playwright.dev/todomvc

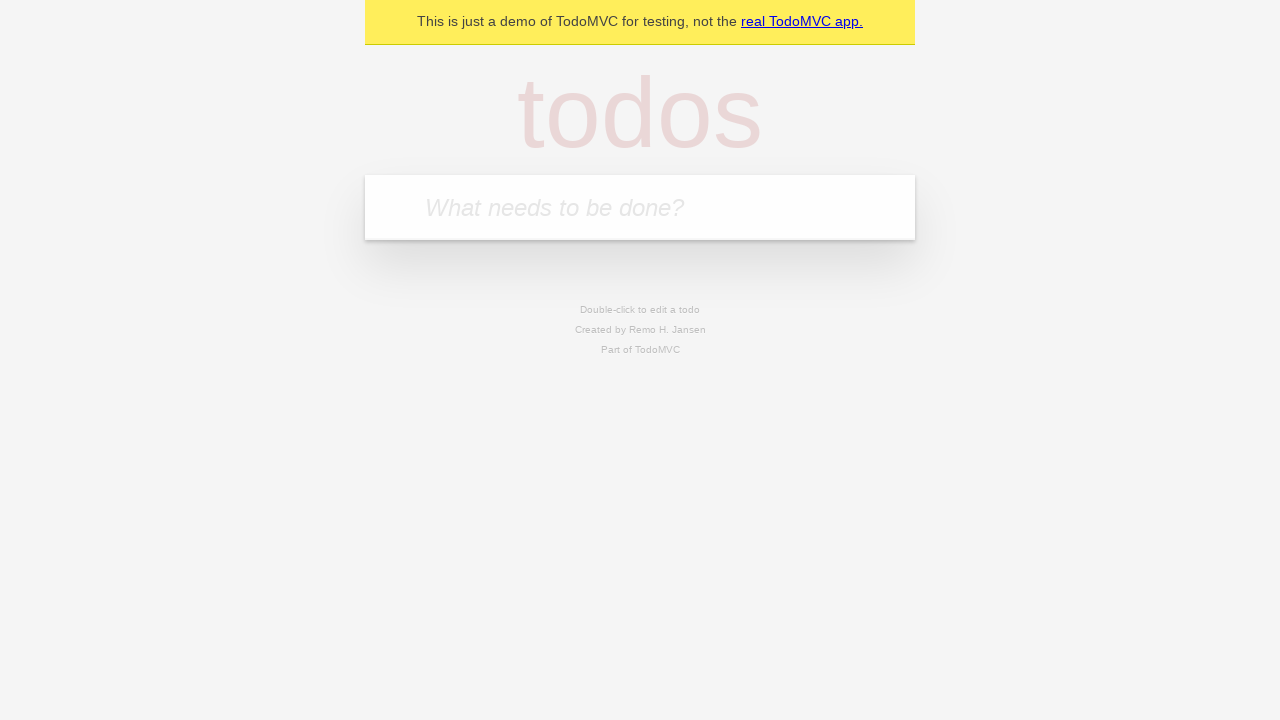

Filled todo input field with 'buy some cheese' on internal:attr=[placeholder="What needs to be done?"i]
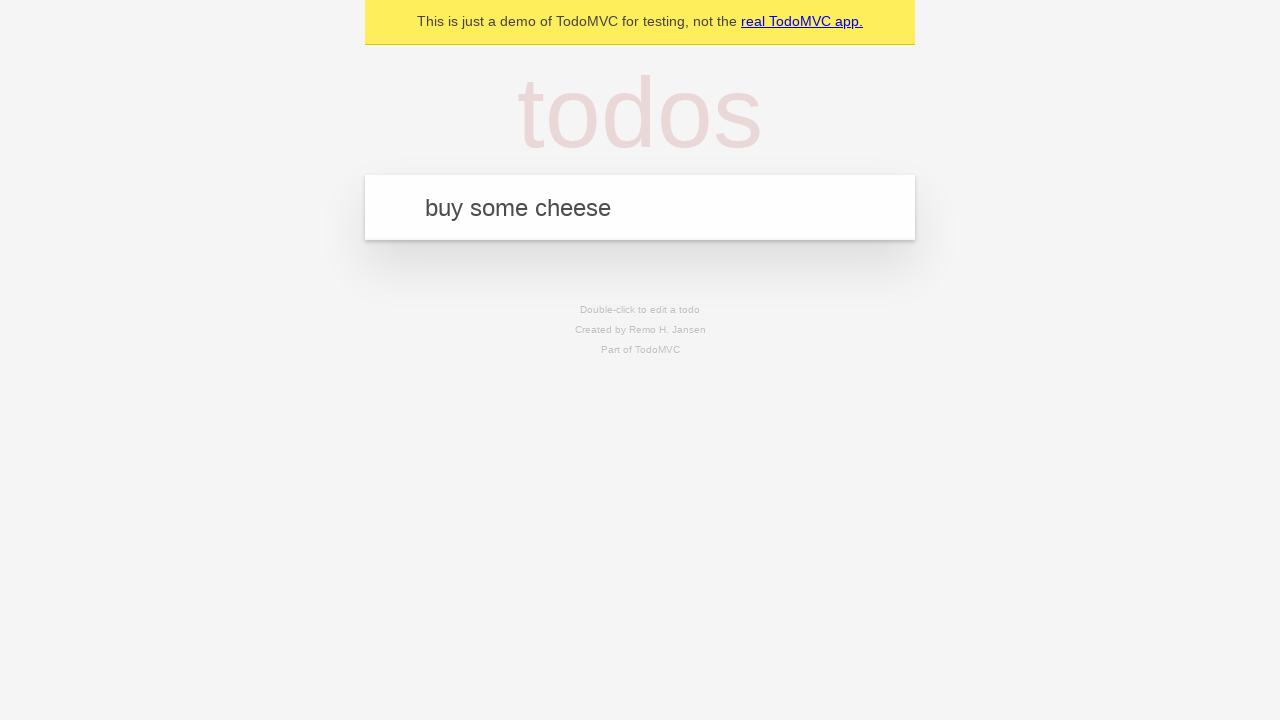

Pressed Enter to add 'buy some cheese' to the todo list on internal:attr=[placeholder="What needs to be done?"i]
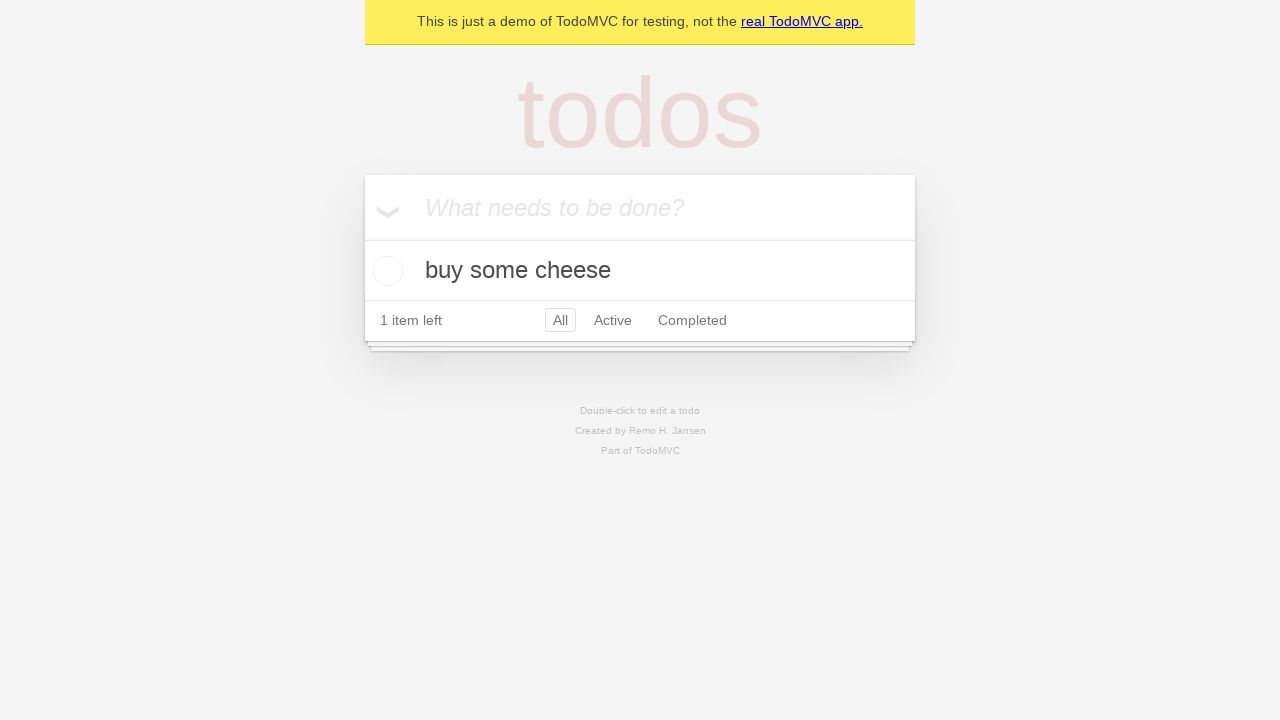

Filled todo input field with 'feed the cat' on internal:attr=[placeholder="What needs to be done?"i]
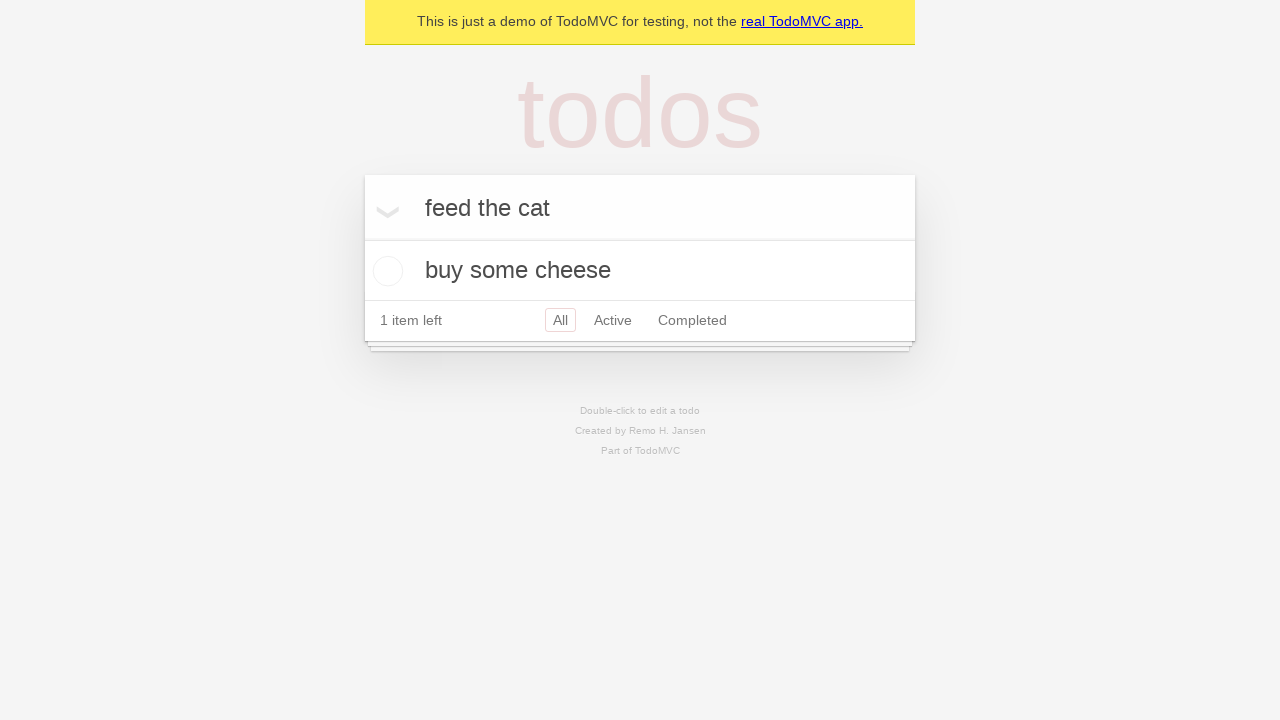

Pressed Enter to add 'feed the cat' to the todo list on internal:attr=[placeholder="What needs to be done?"i]
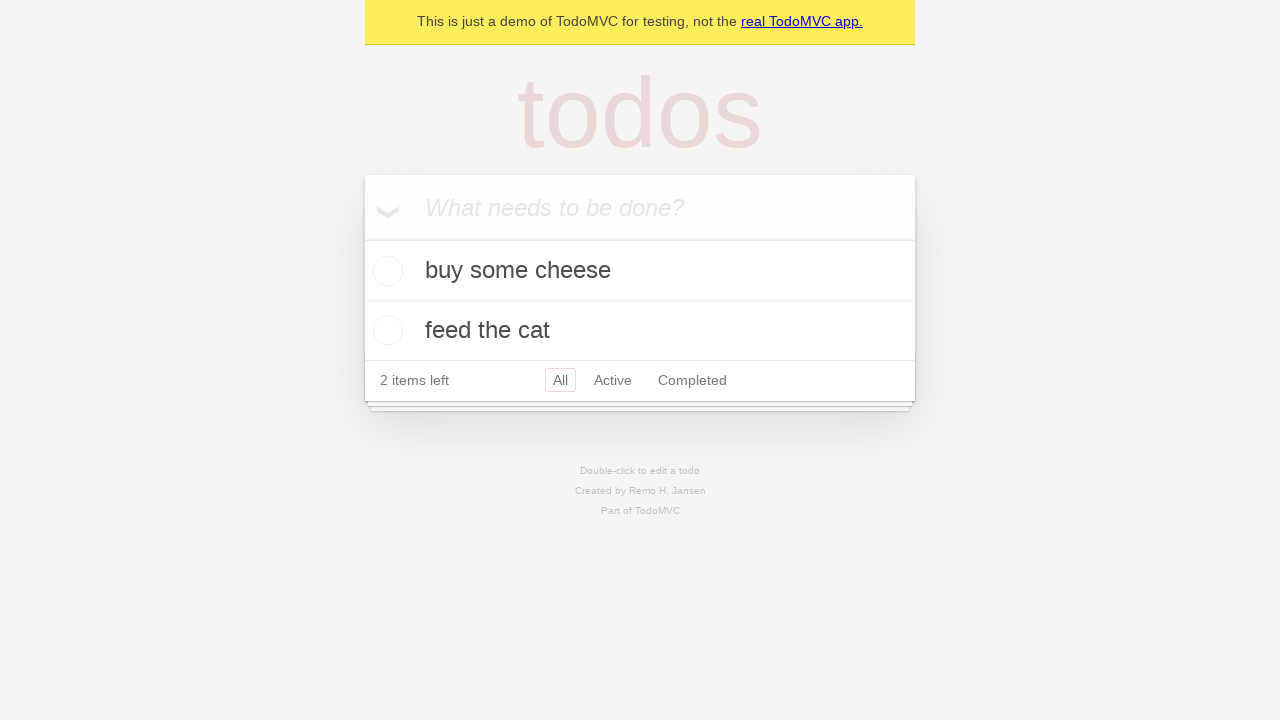

Filled todo input field with 'book a doctors appointment' on internal:attr=[placeholder="What needs to be done?"i]
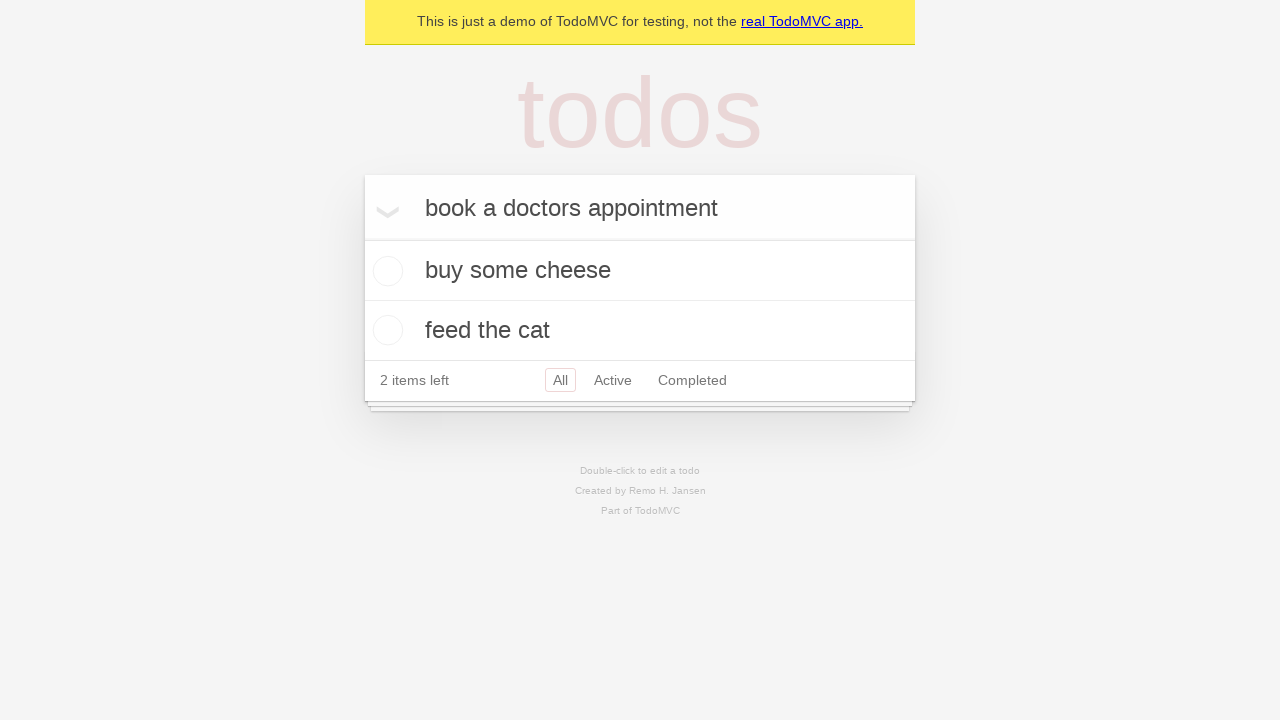

Pressed Enter to add 'book a doctors appointment' to the todo list on internal:attr=[placeholder="What needs to be done?"i]
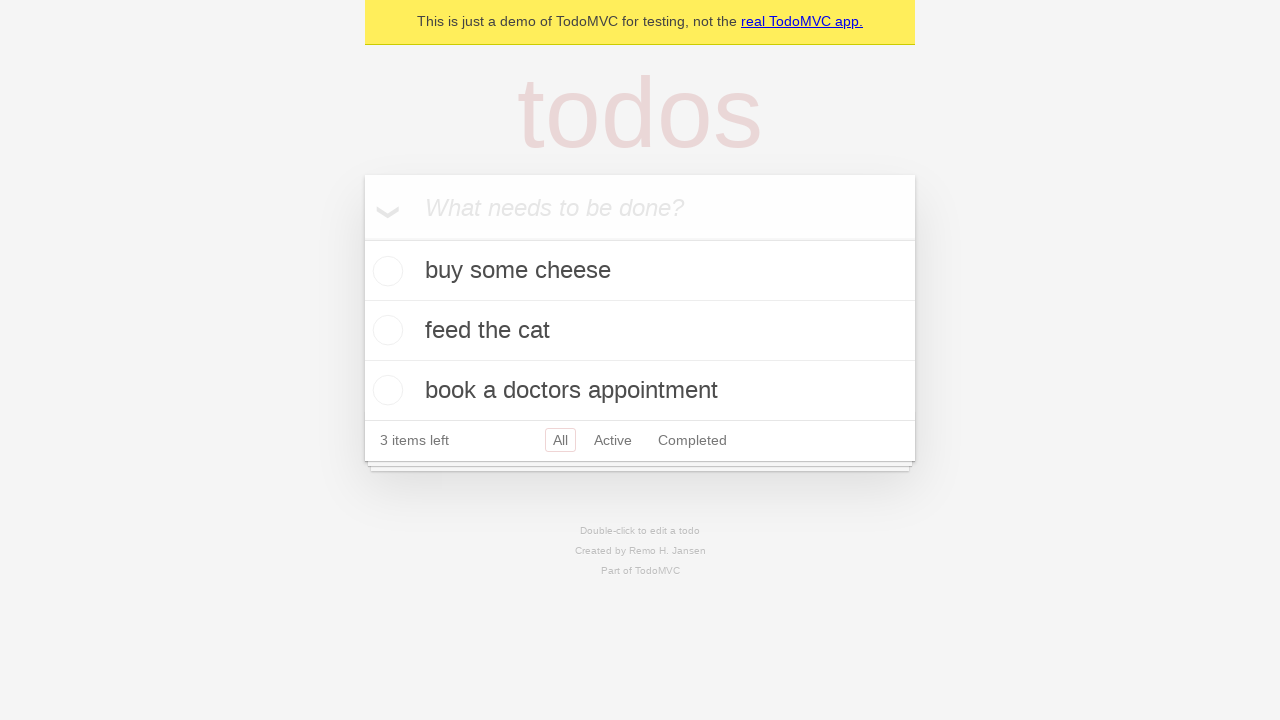

Waited for all 3 todo items to be created
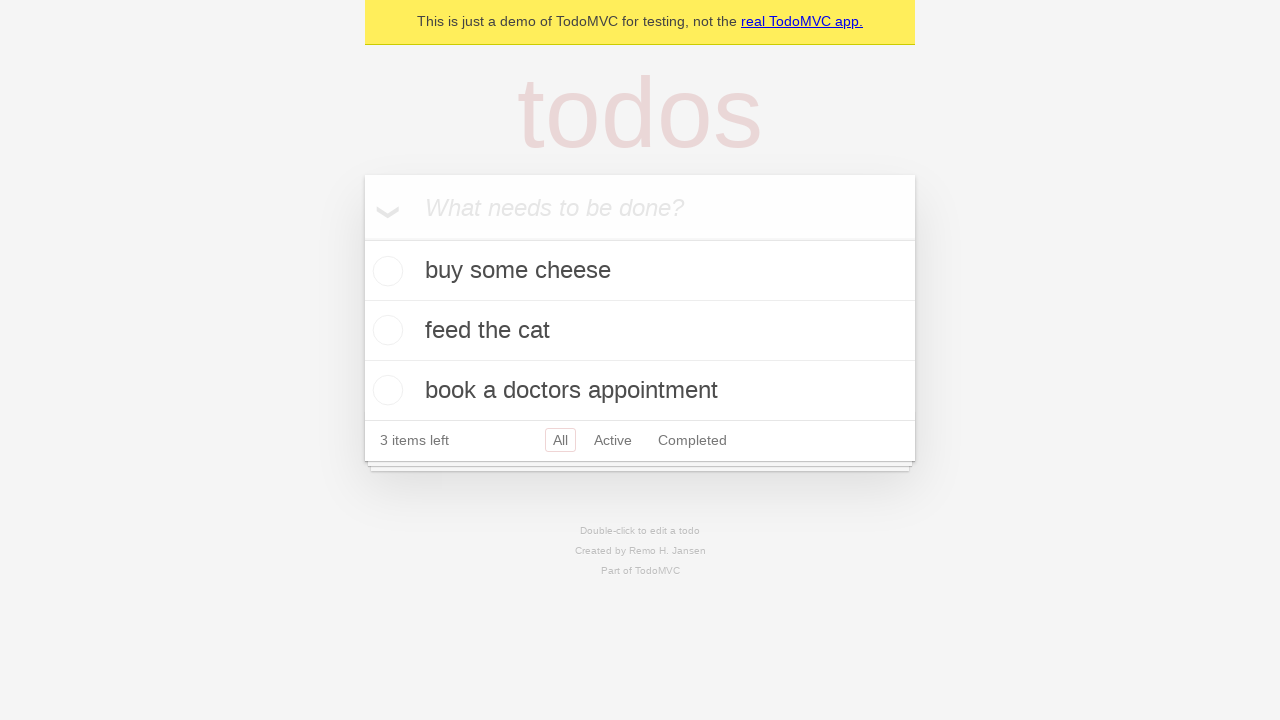

Checked the second todo item as completed at (385, 330) on internal:testid=[data-testid="todo-item"s] >> nth=1 >> internal:role=checkbox
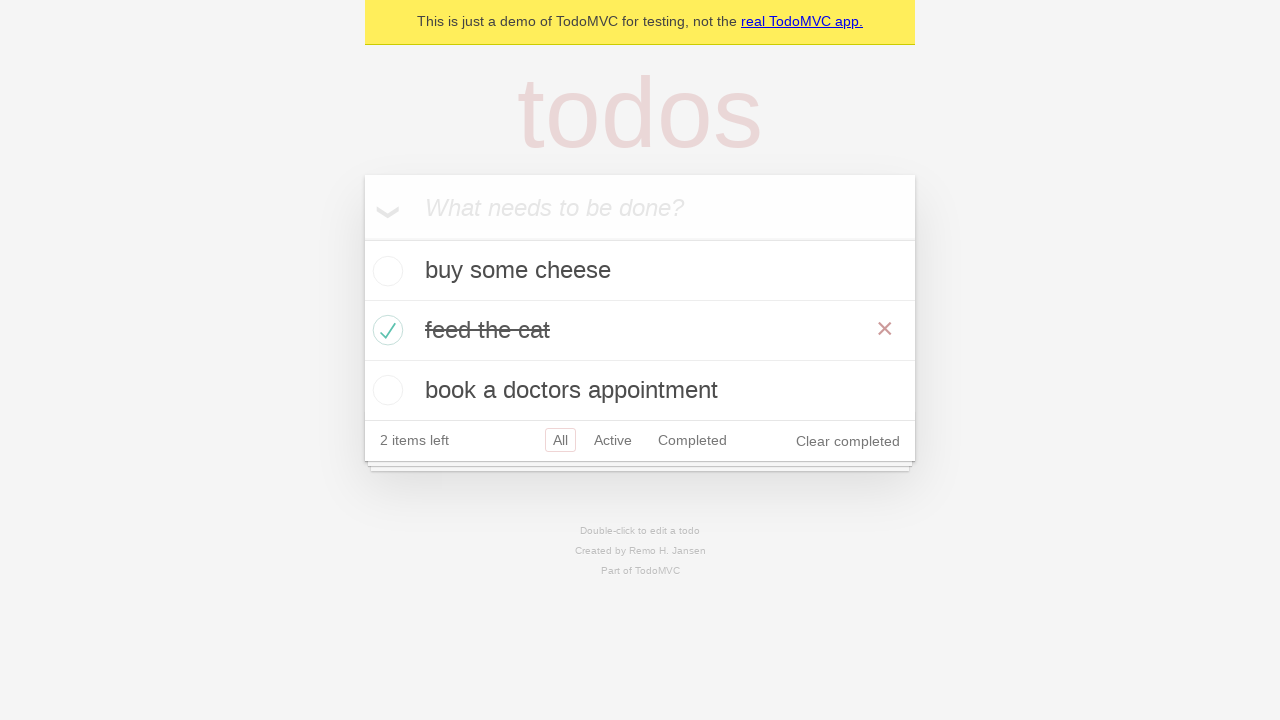

Clicked on the 'Active' filter link at (613, 440) on internal:role=link[name="Active"i]
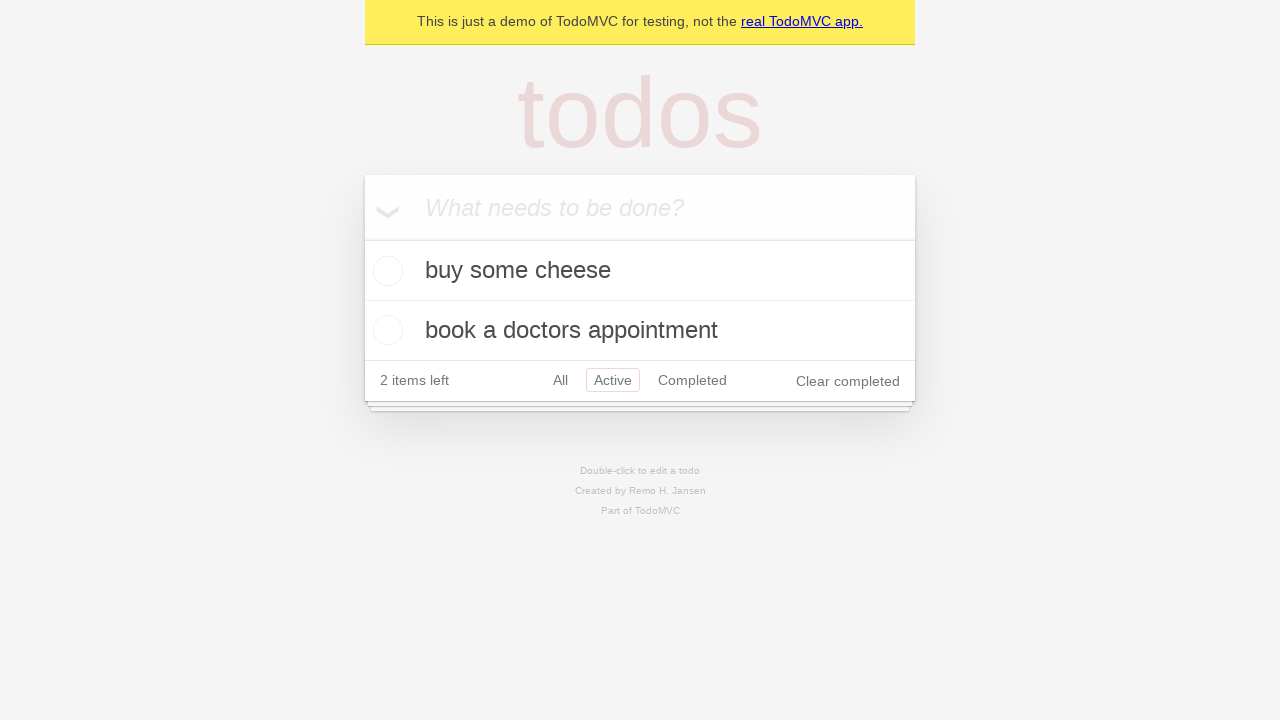

Waited for filtered view to display only 2 active (non-completed) items
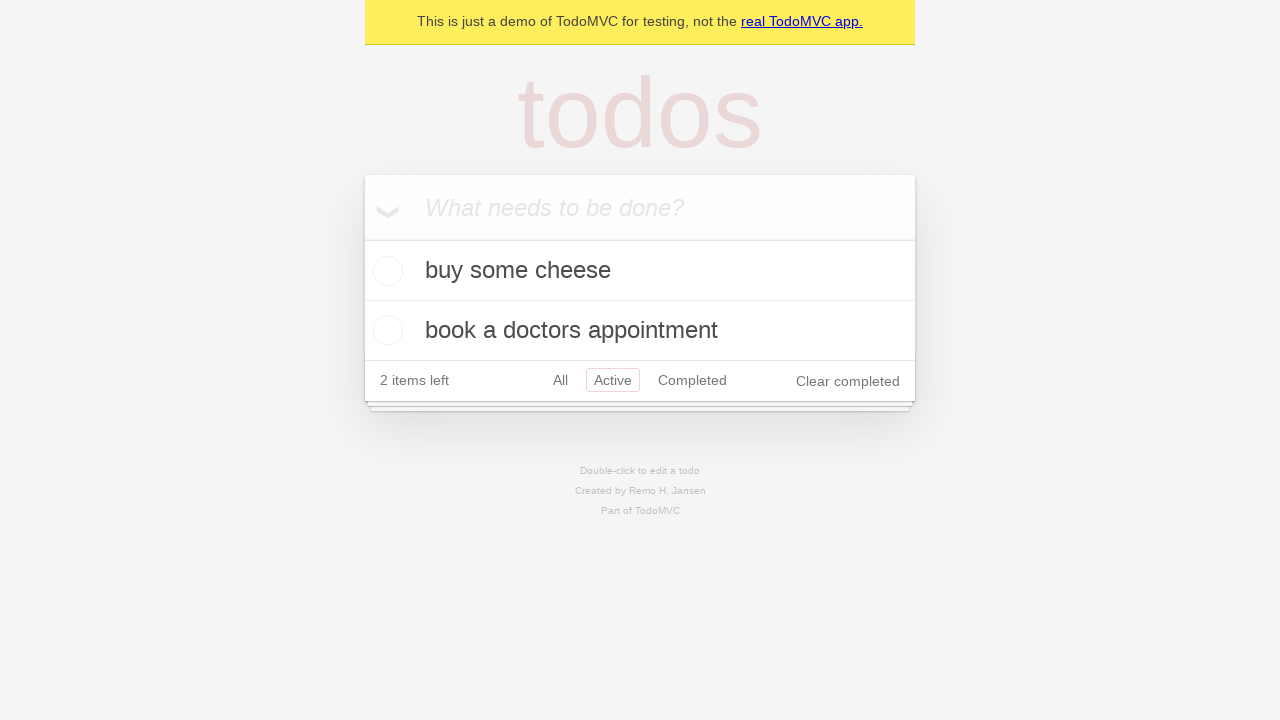

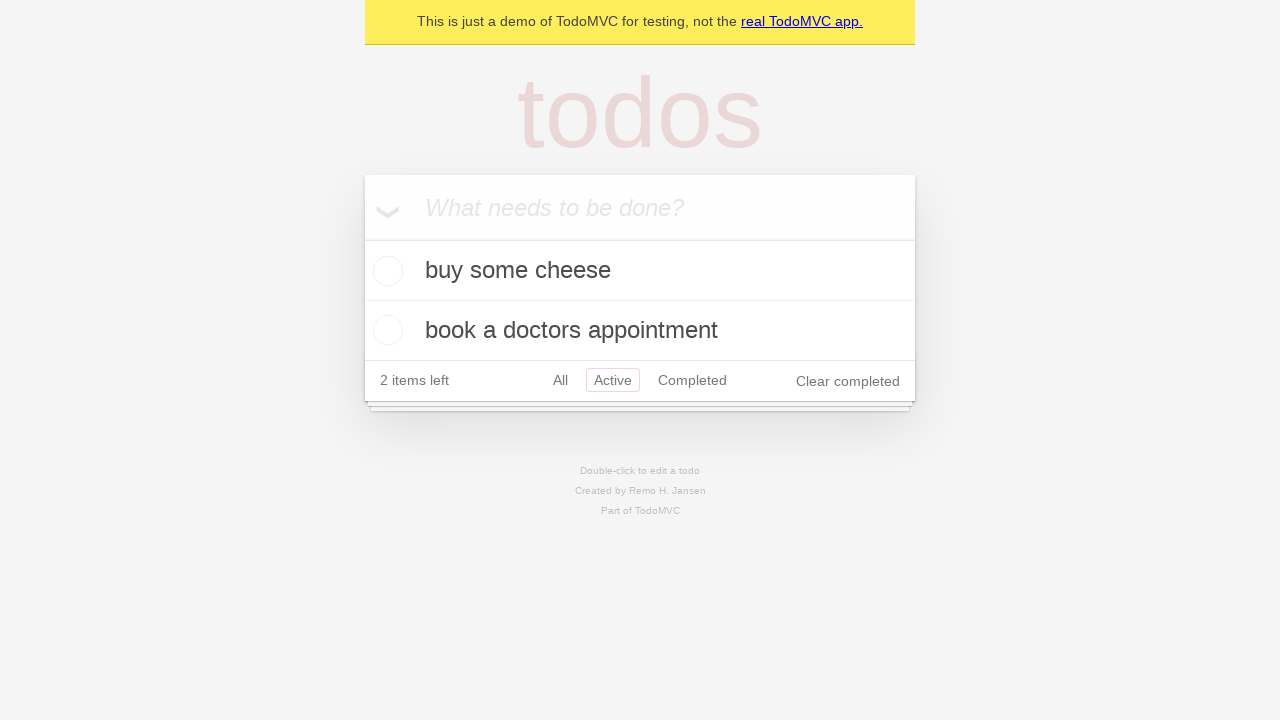